Tests drag and drop functionality by dragging an image element and dropping it into a target box element on a demo page.

Starting URL: http://formy-project.herokuapp.com/dragdrop

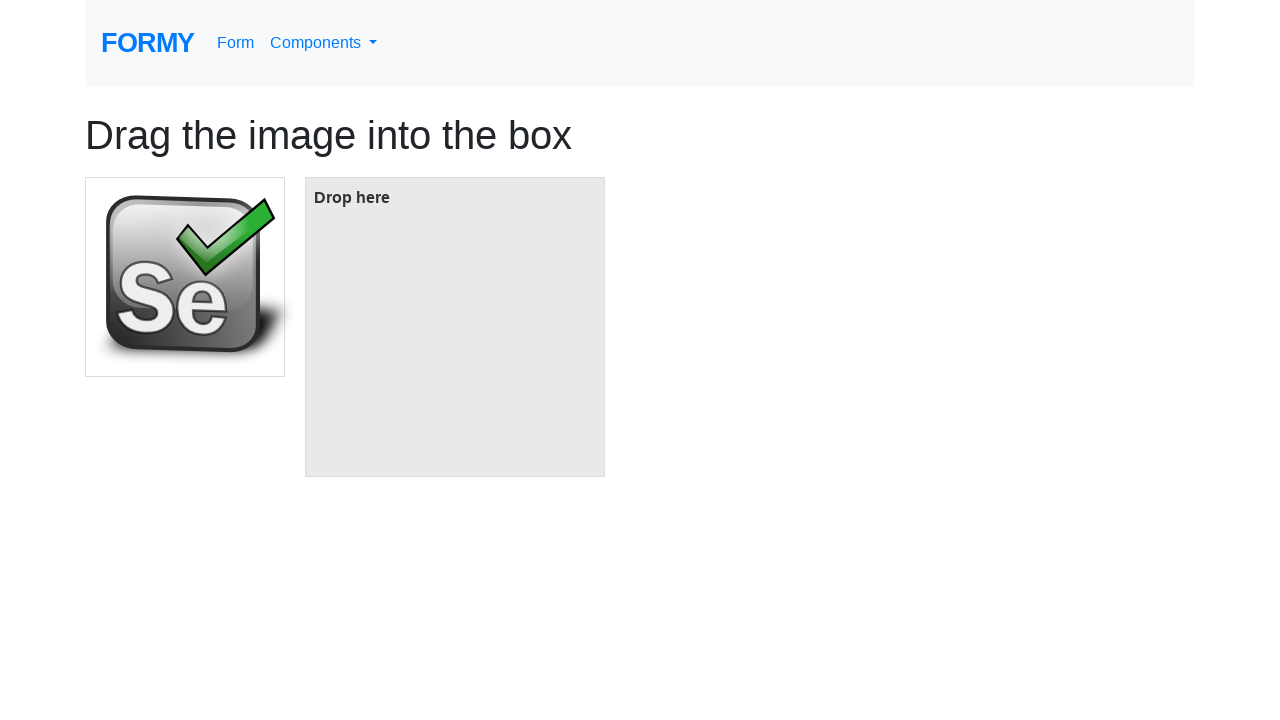

Waited for draggable image element to be present
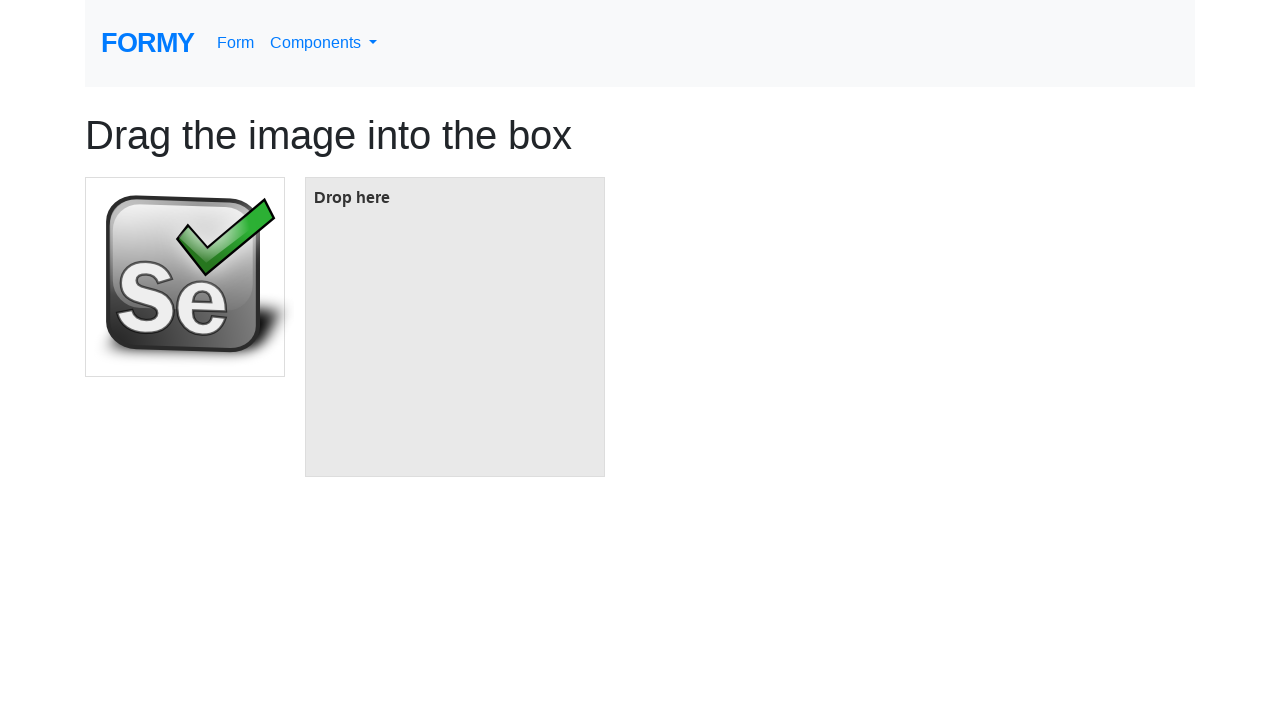

Waited for drop target box element to be present
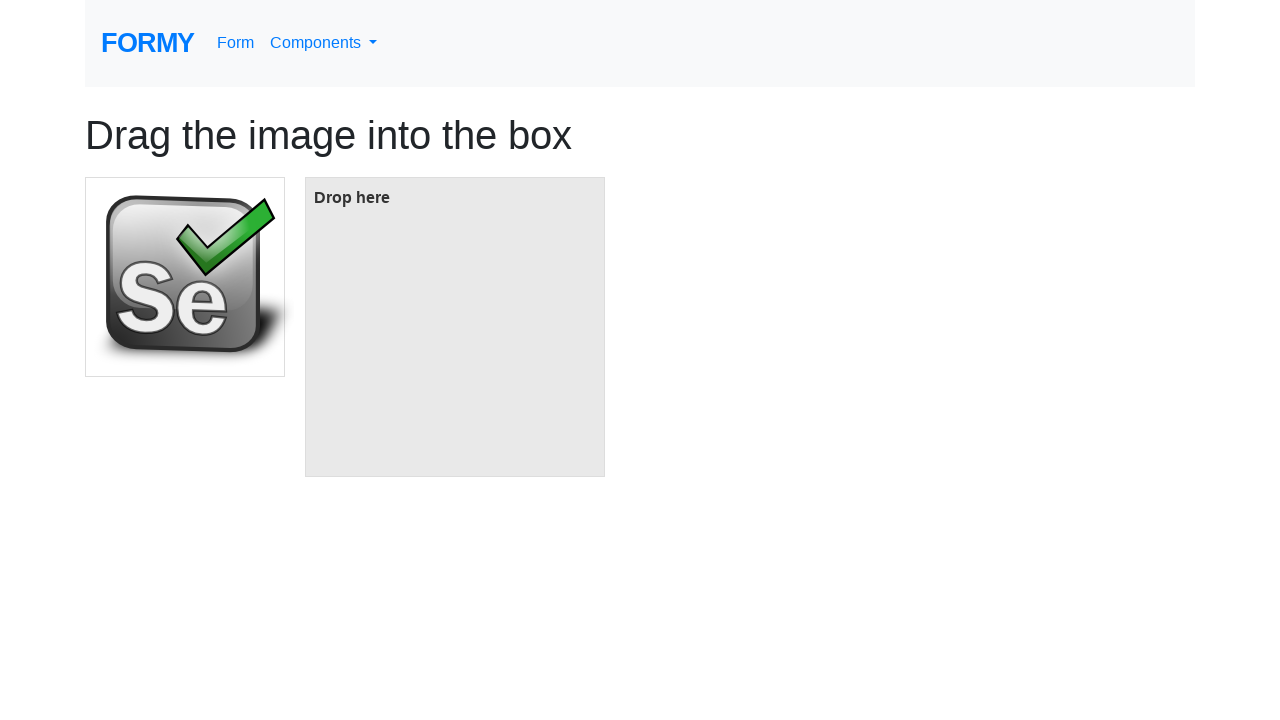

Dragged image element and dropped it into target box at (455, 327)
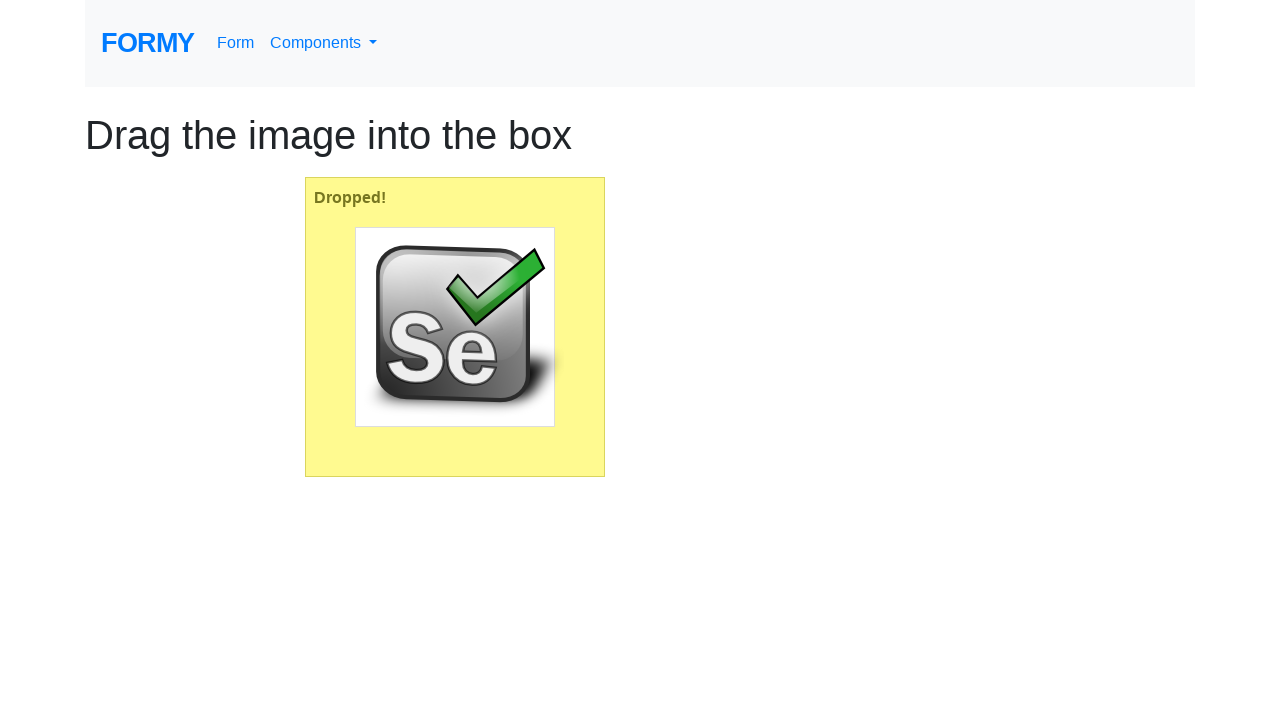

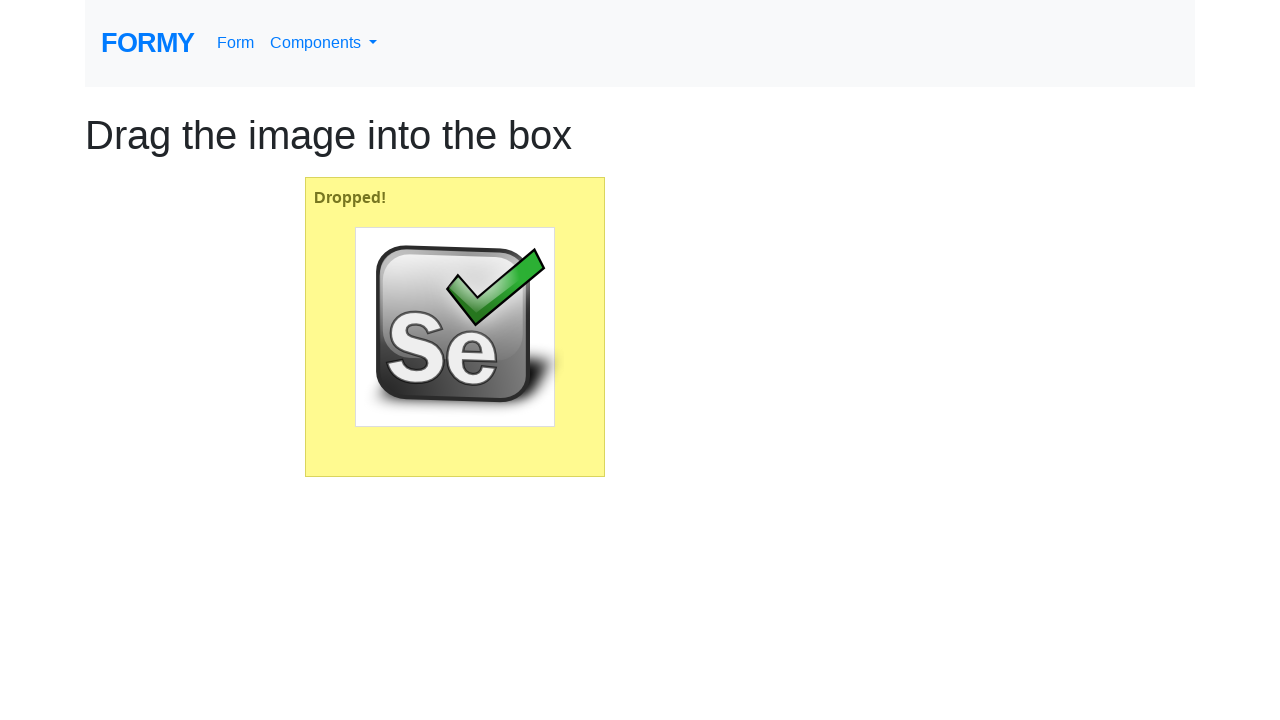